Tests file download functionality by navigating to a download page and clicking the first download link to trigger a file download.

Starting URL: https://the-internet.herokuapp.com/download

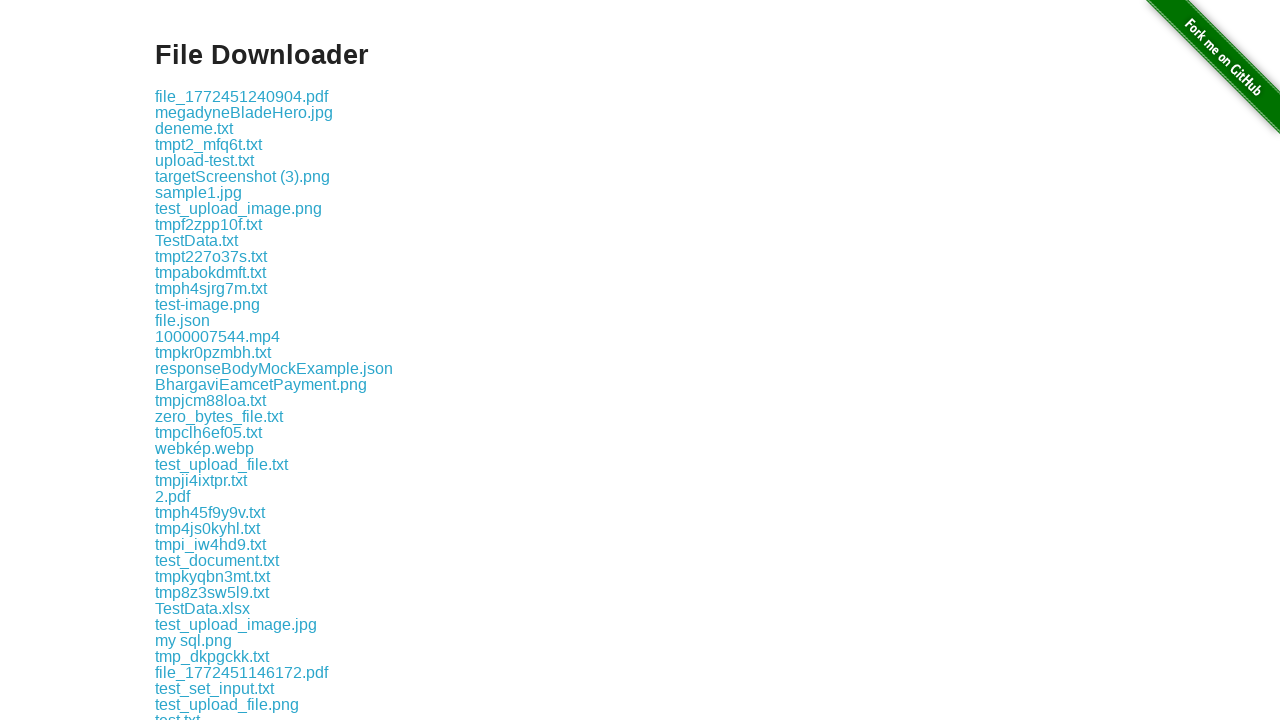

Located the first download link in the example section
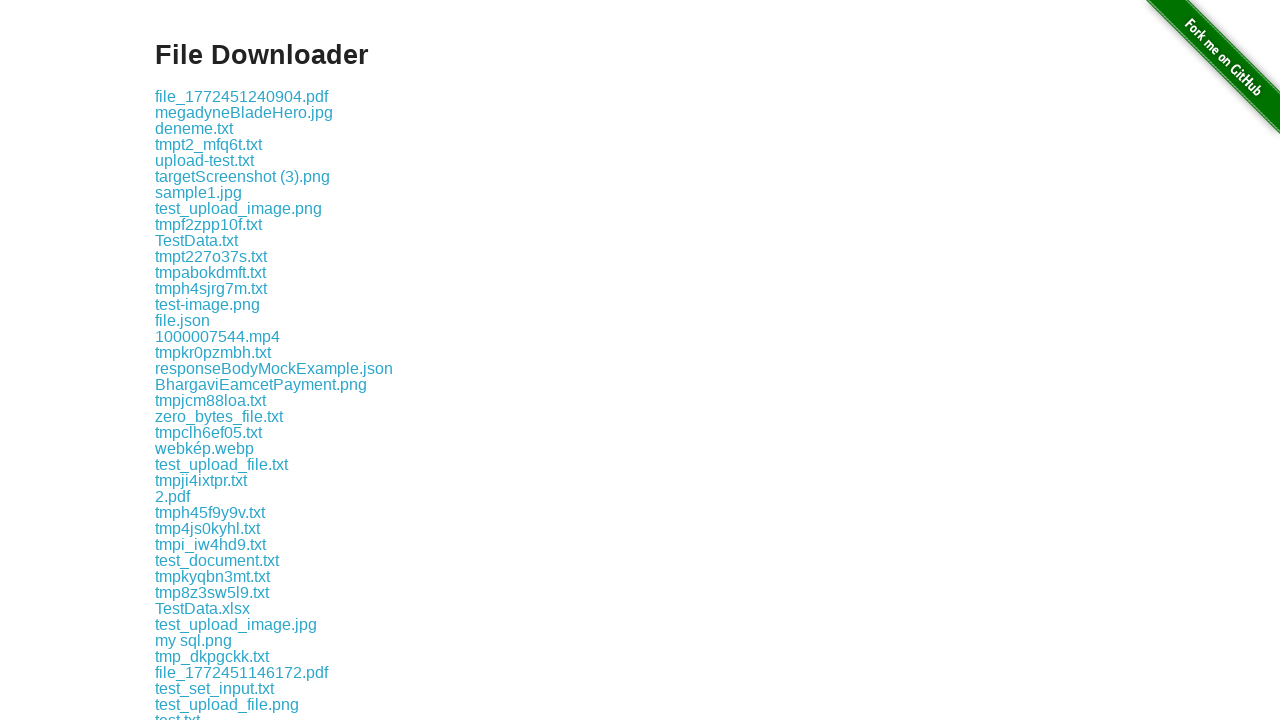

Clicked the first download link to trigger file download at (242, 96) on .example a >> nth=0
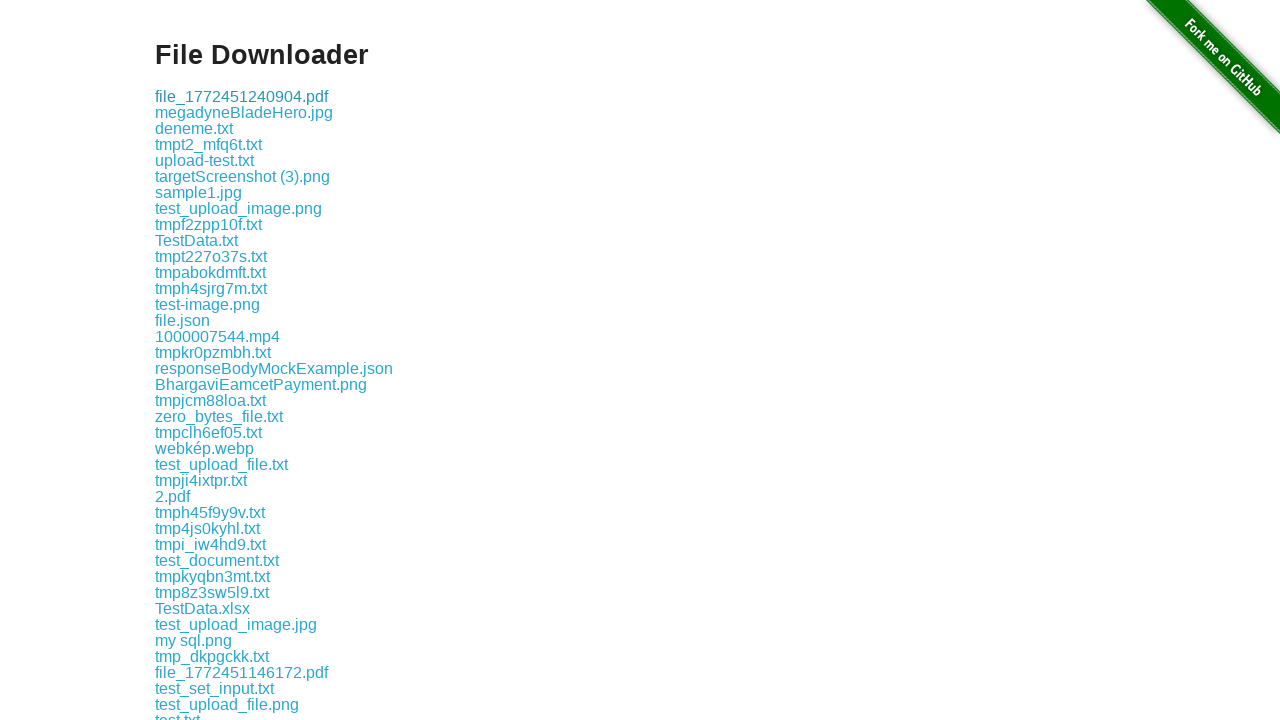

Waited 2 seconds for download to initiate
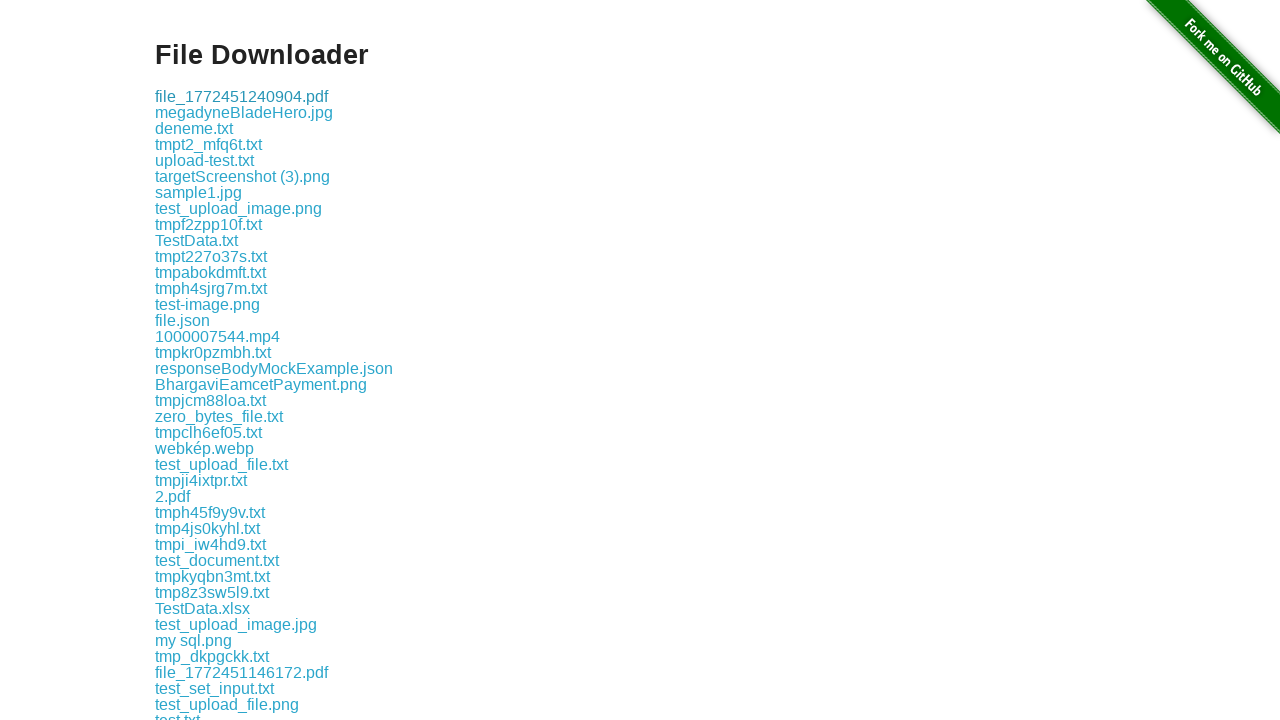

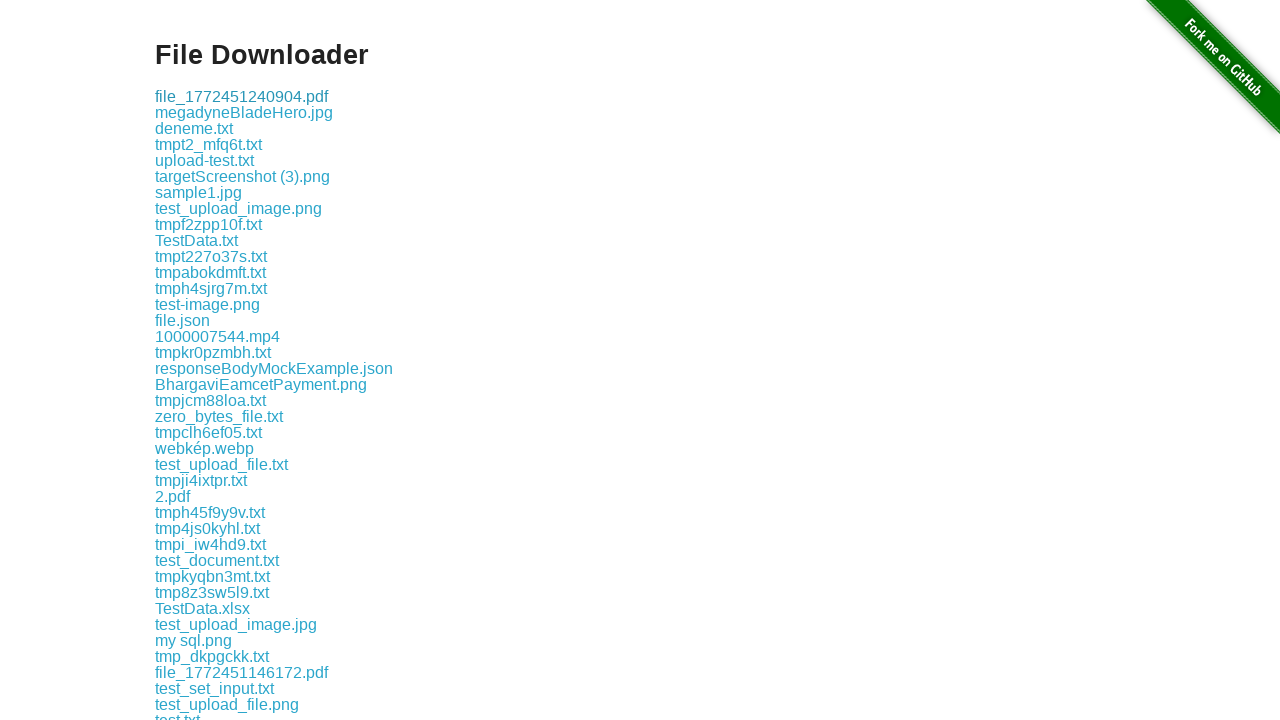